Tests username field with lowercase and special characters at length 10

Starting URL: https://buggy.justtestit.org/register

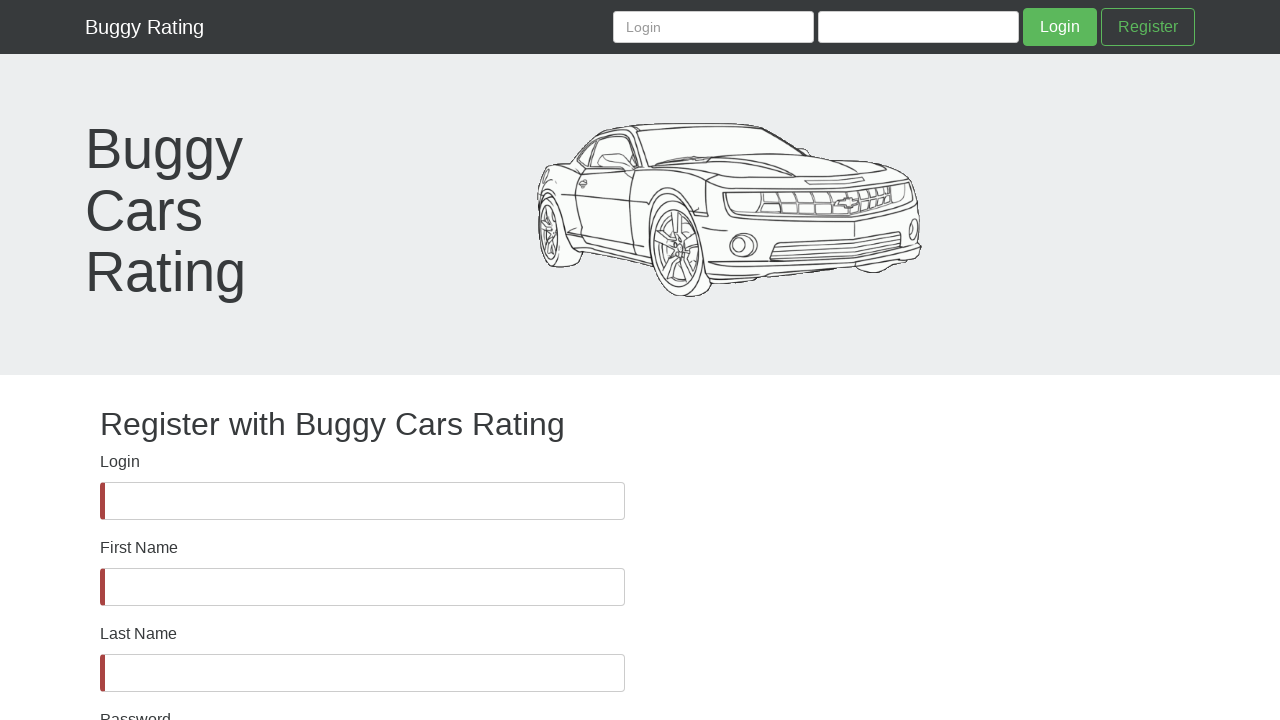

Username field is visible and ready
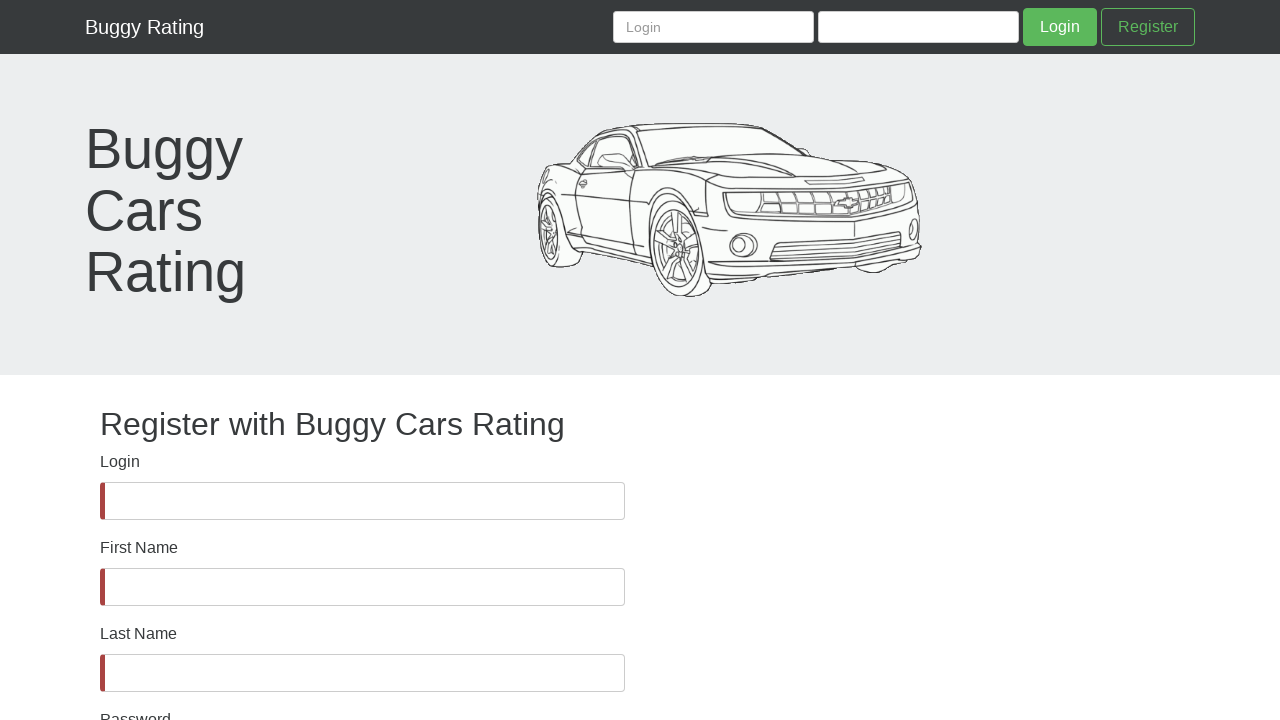

Filled username field with lowercase and special characters (10 character length): ihir!@#$%^ on #username
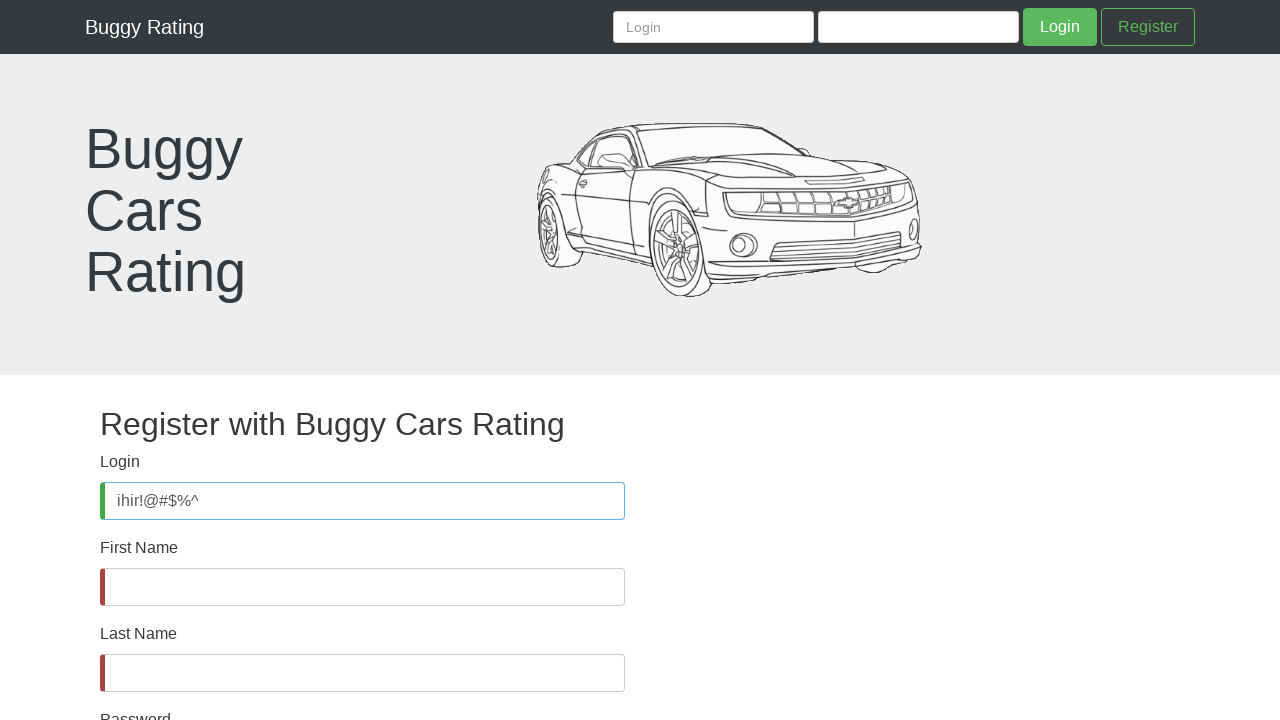

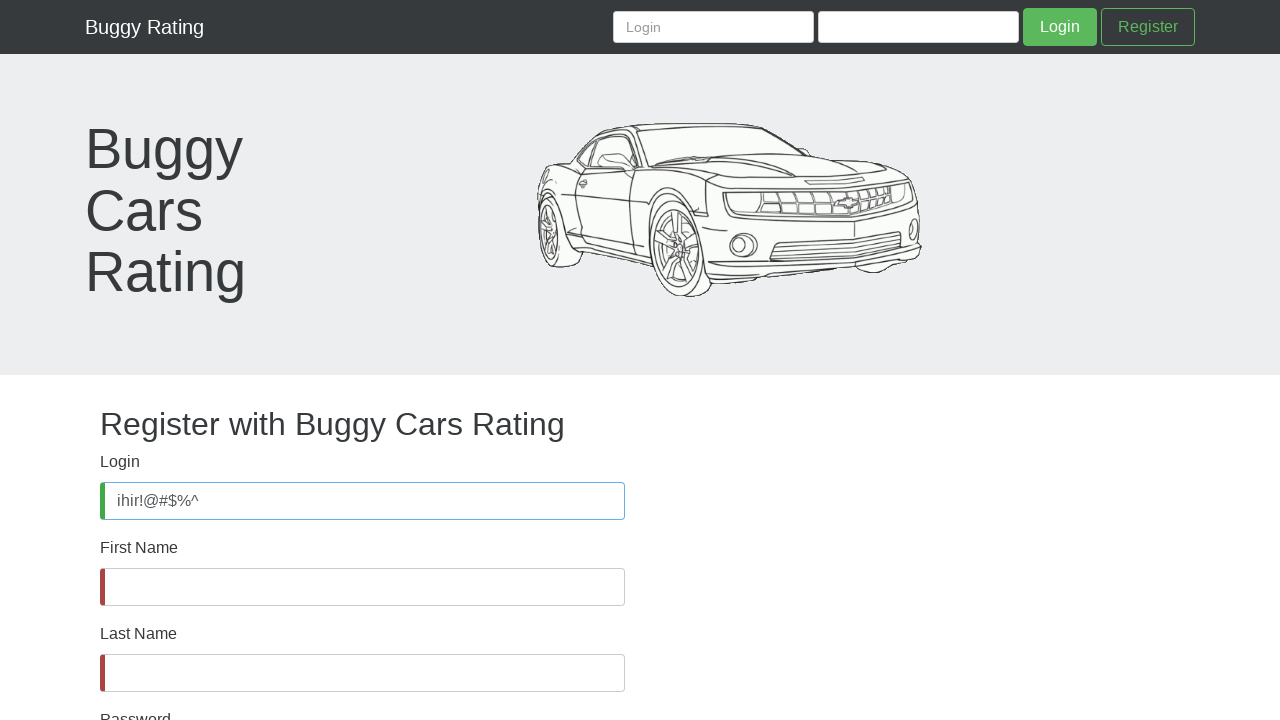